Tests that the todo counter displays the current number of items as todos are added

Starting URL: https://demo.playwright.dev/todomvc

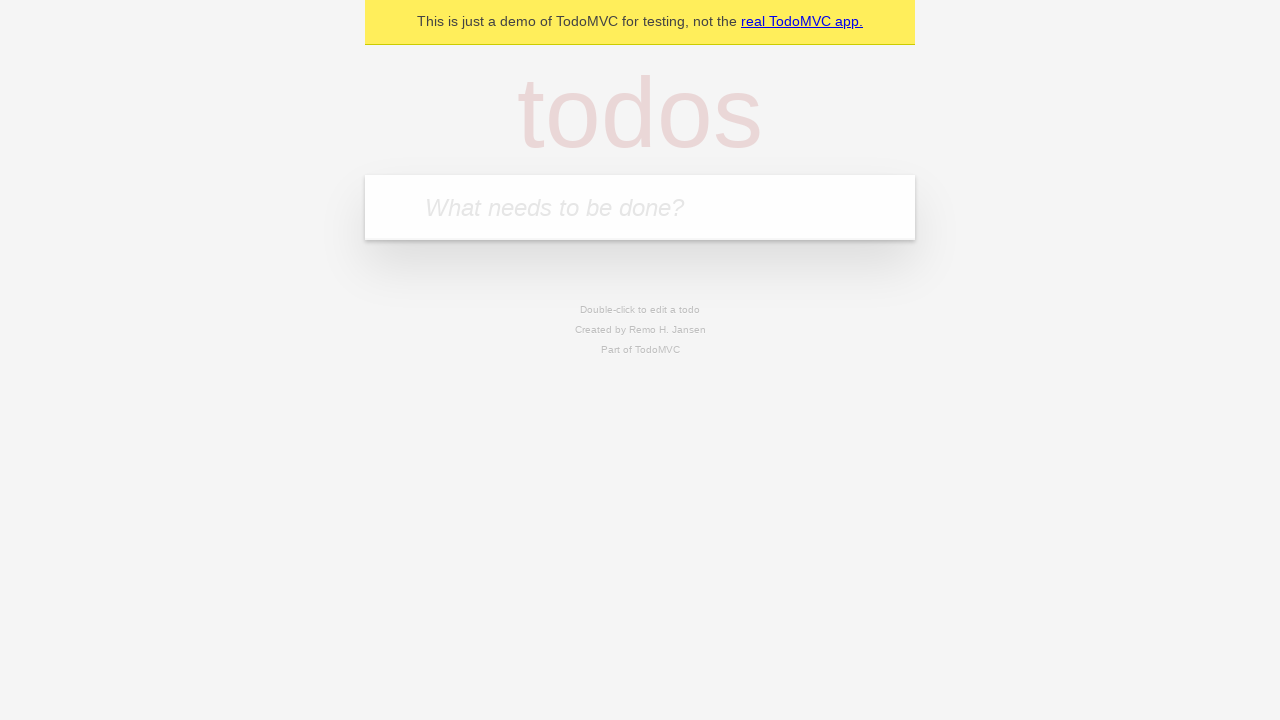

Located the todo input field
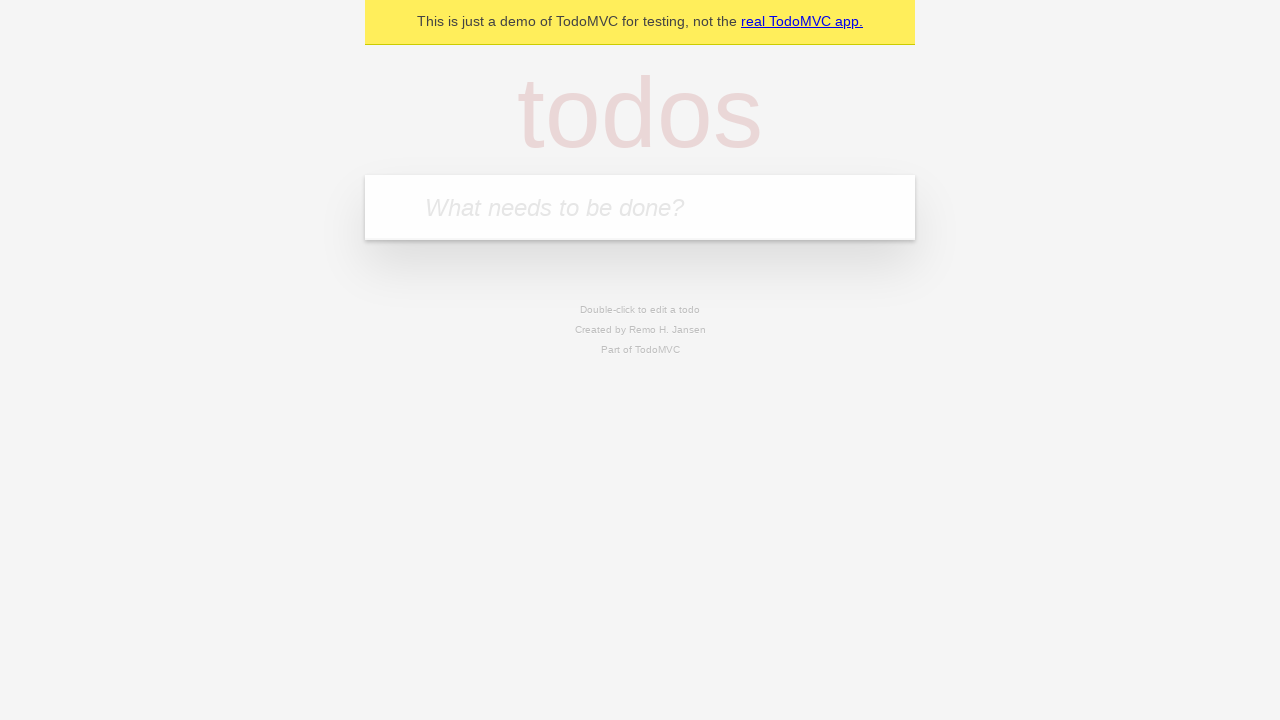

Filled todo input with 'buy some cheese' on internal:attr=[placeholder="What needs to be done?"i]
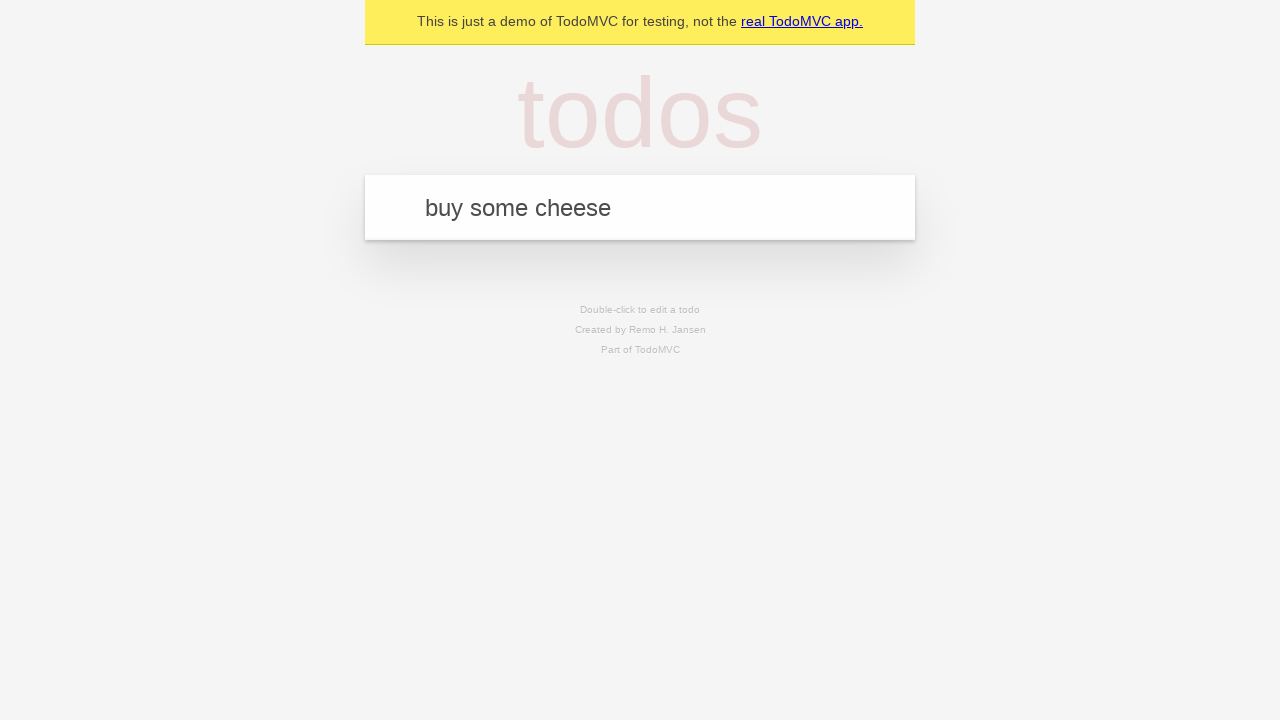

Pressed Enter to add first todo on internal:attr=[placeholder="What needs to be done?"i]
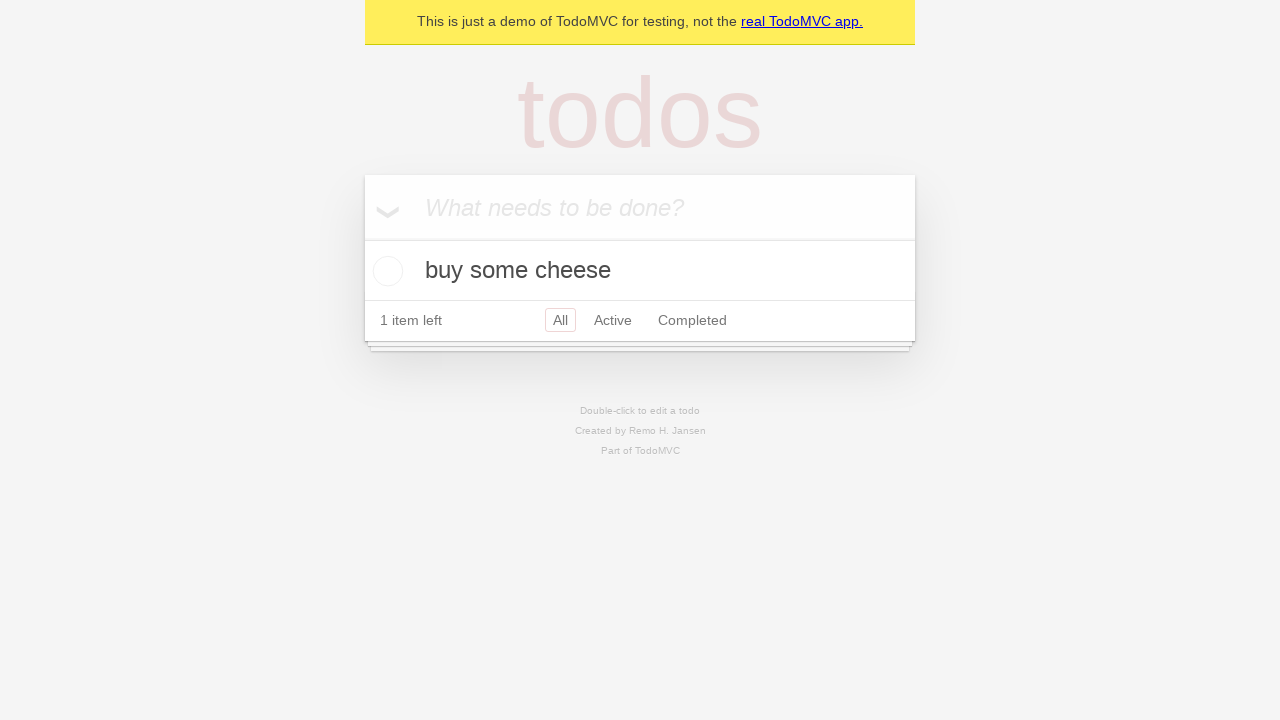

Todo counter element is now visible
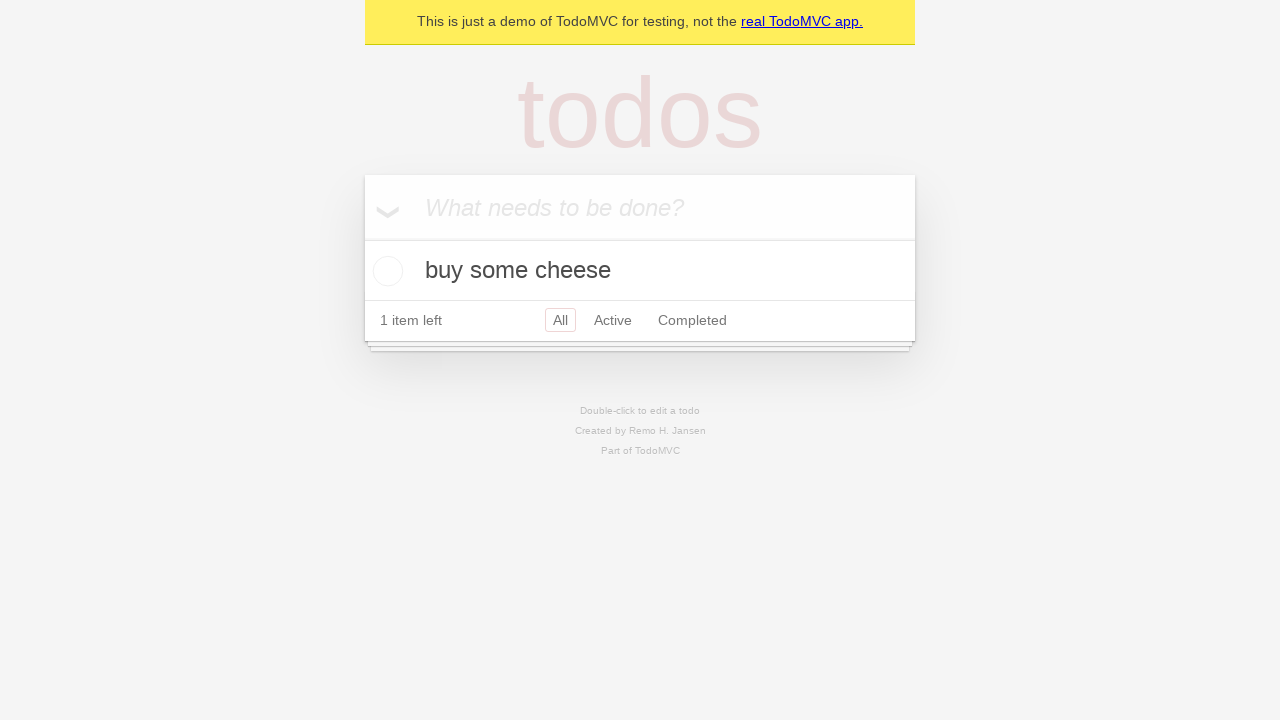

Filled todo input with 'feed the cat' on internal:attr=[placeholder="What needs to be done?"i]
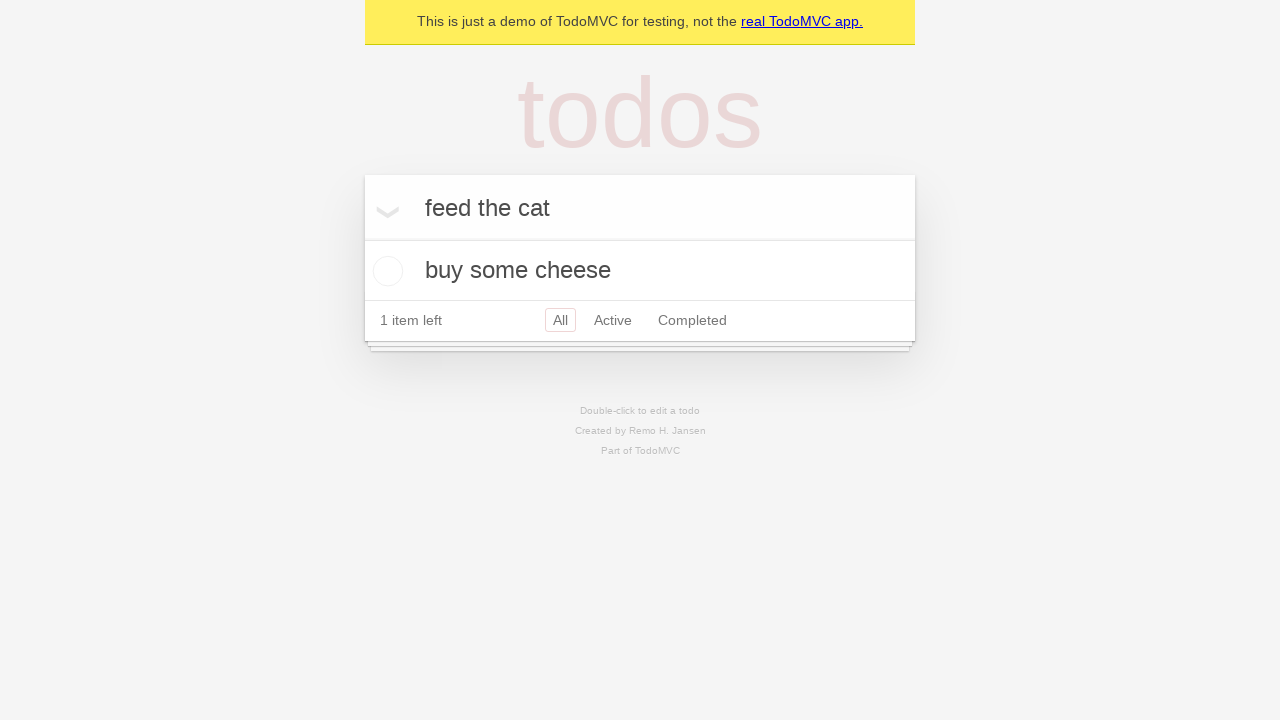

Pressed Enter to add second todo on internal:attr=[placeholder="What needs to be done?"i]
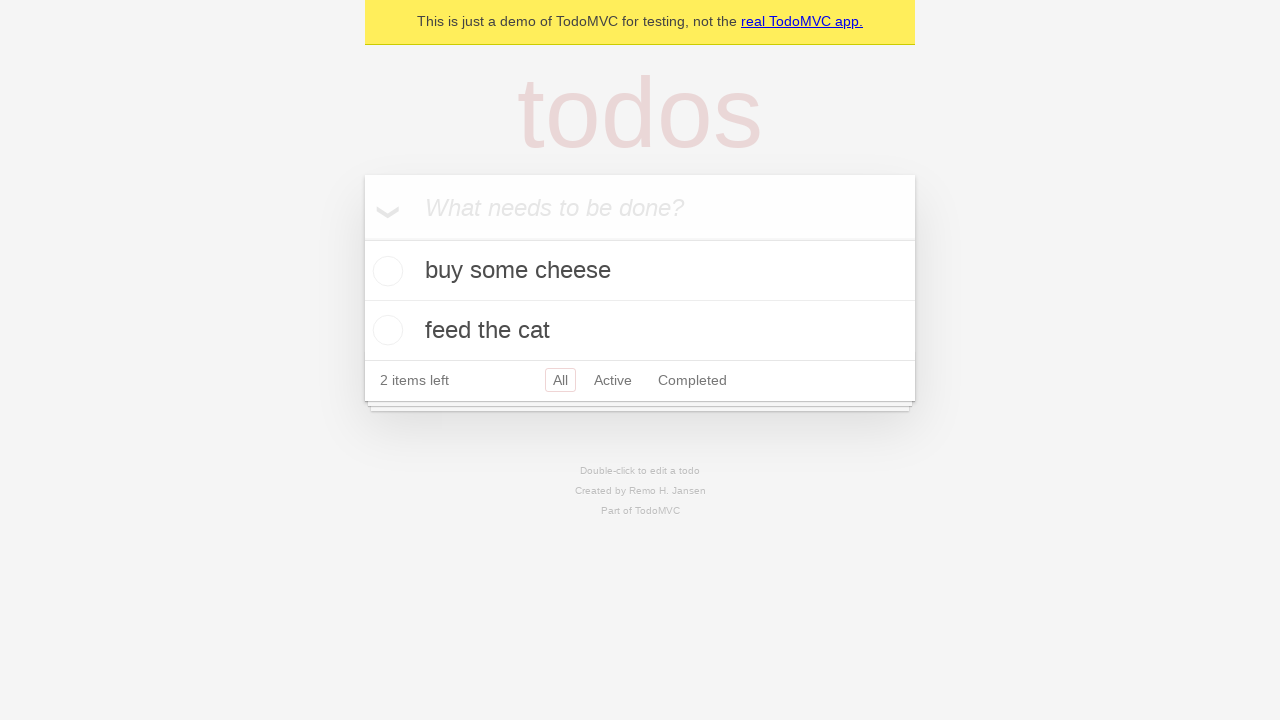

Todo counter updated to display 2 items
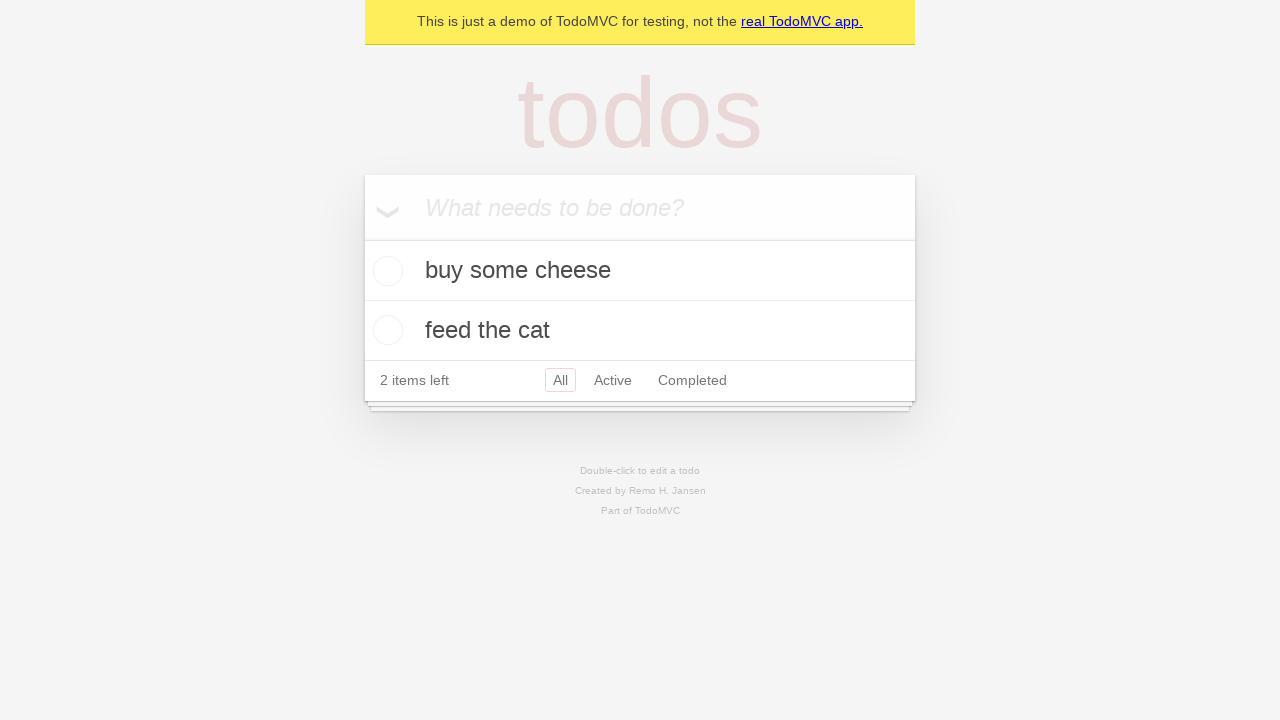

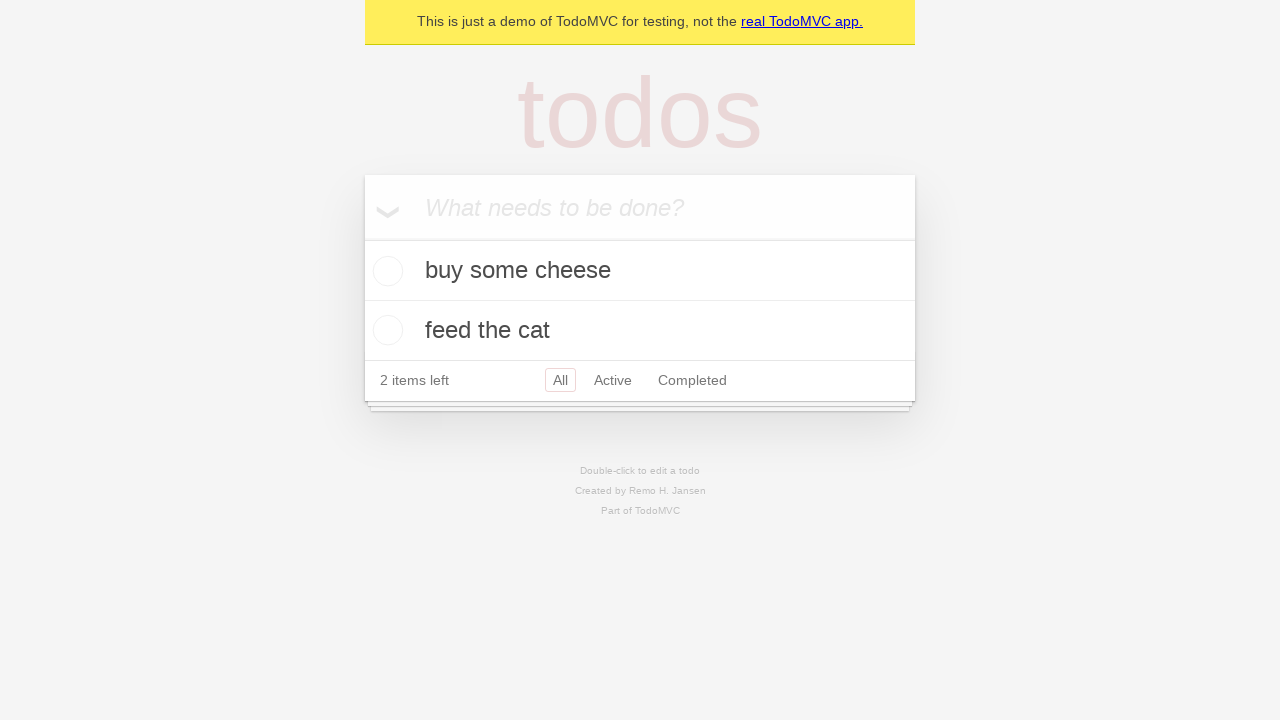